Tests the Playwright homepage by verifying the title contains "Playwright", checking the "Get started" link has the correct href attribute, clicking it, and verifying navigation to the intro page

Starting URL: https://playwright.dev

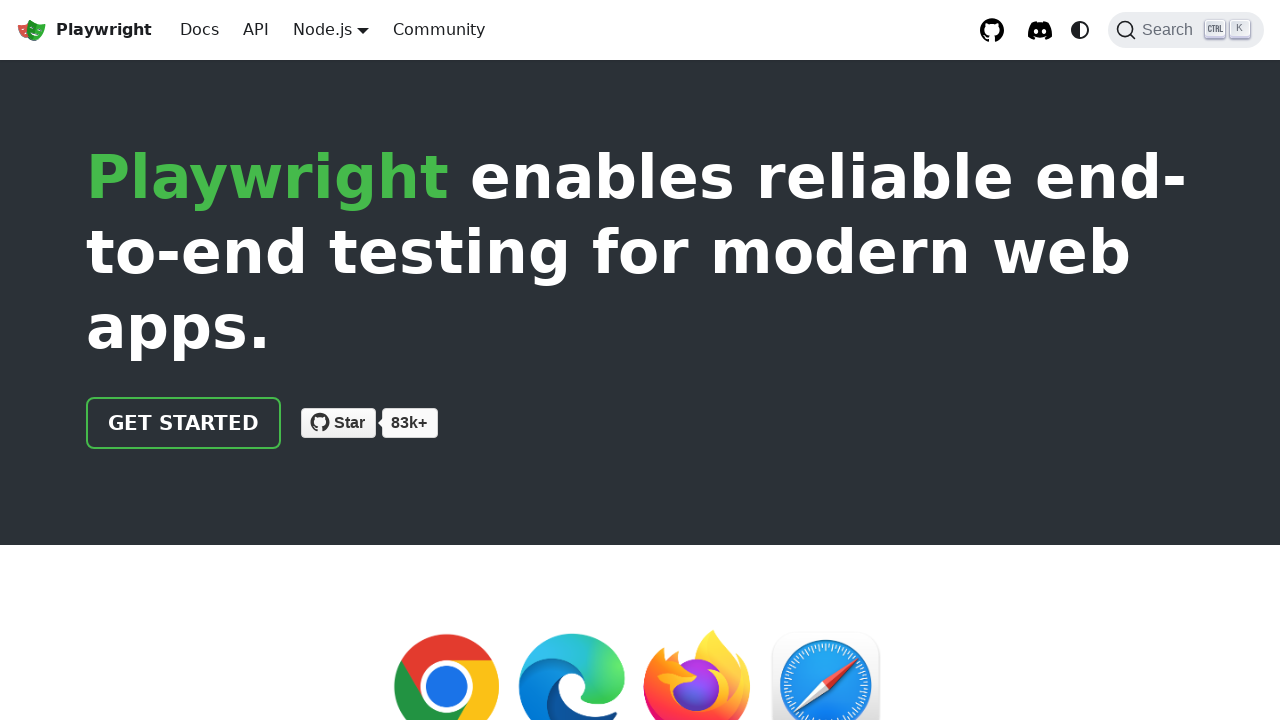

Verified page title contains 'Playwright'
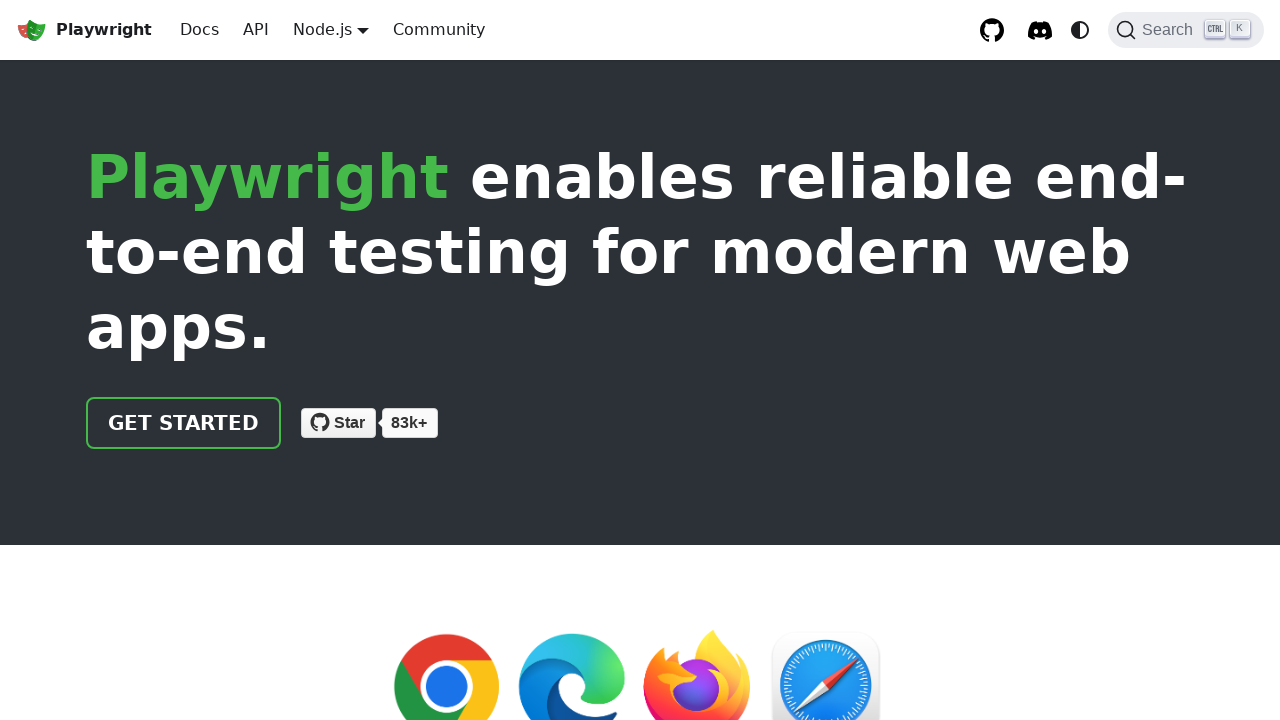

Located 'Get started' link
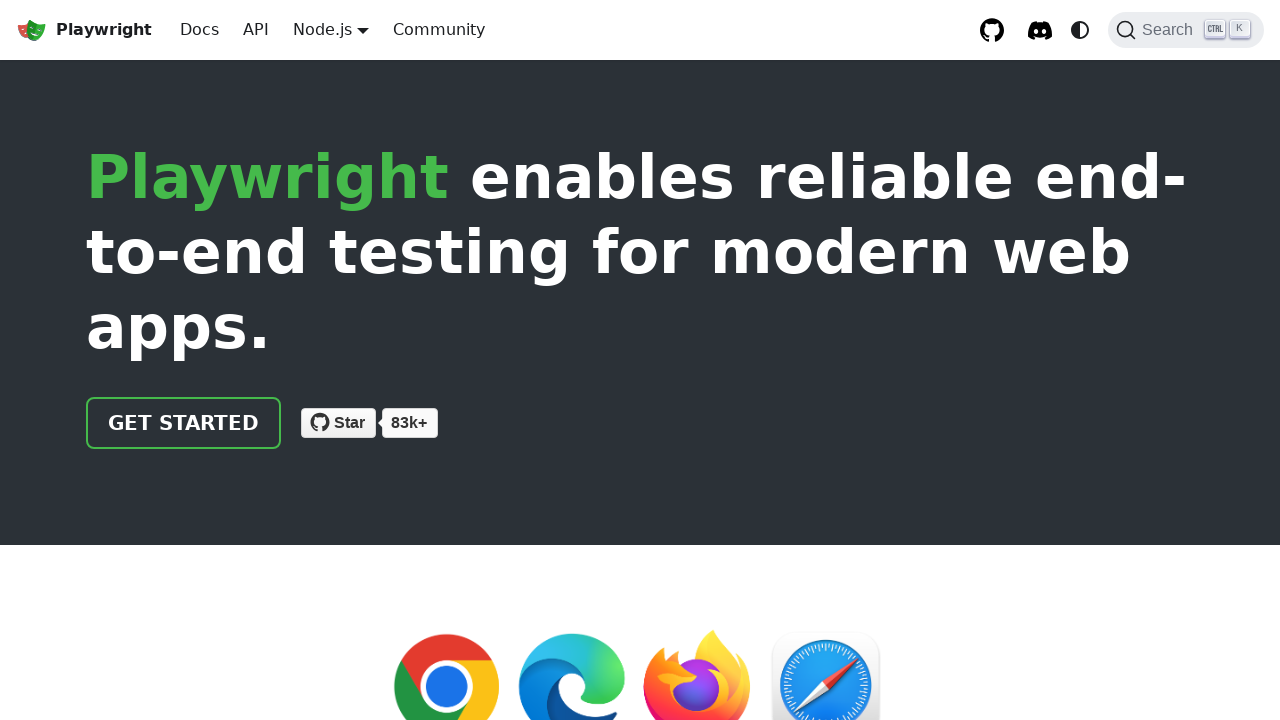

Verified 'Get started' link has href attribute '/docs/intro'
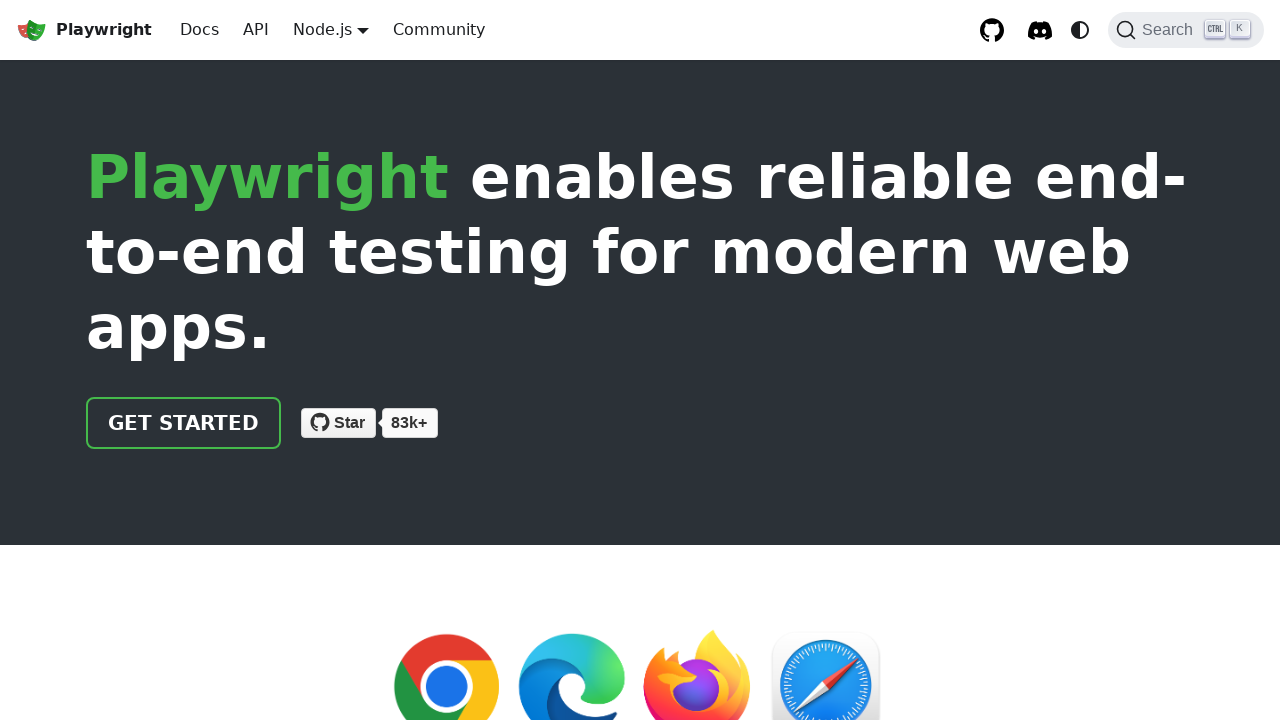

Clicked 'Get started' link at (184, 423) on internal:role=link[name="Get started"i]
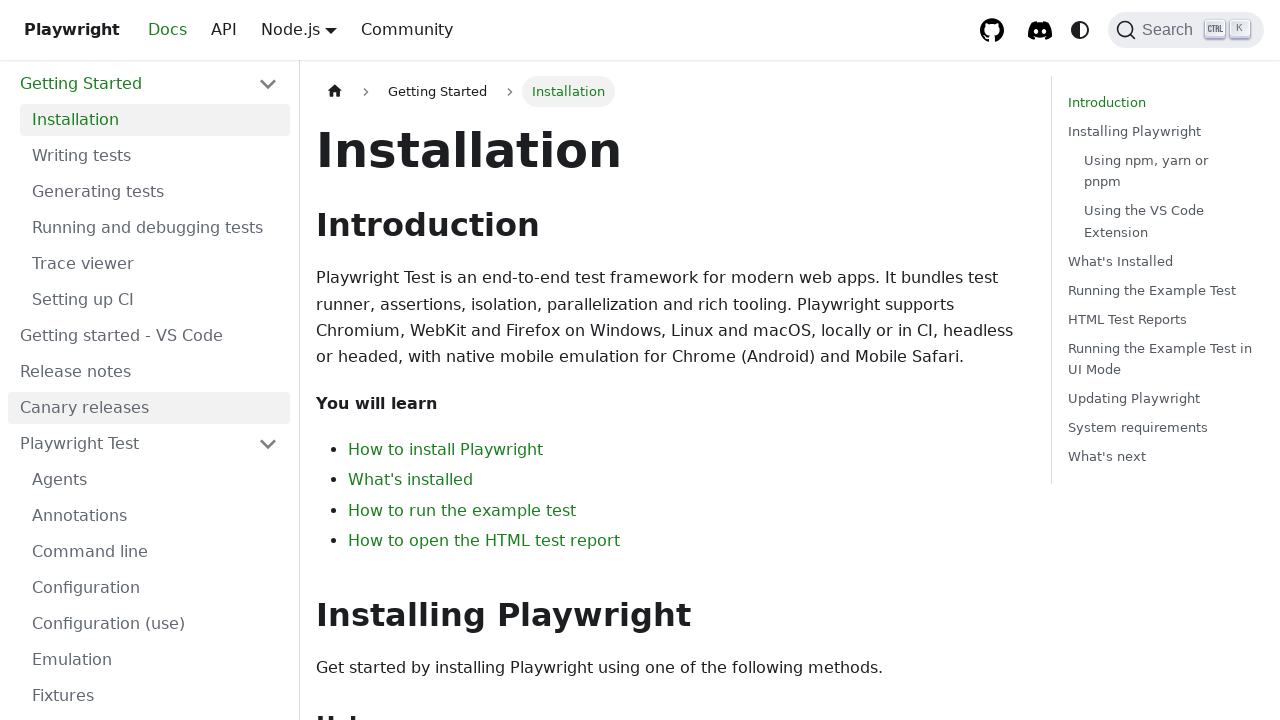

Verified navigation to intro page - URL contains 'intro'
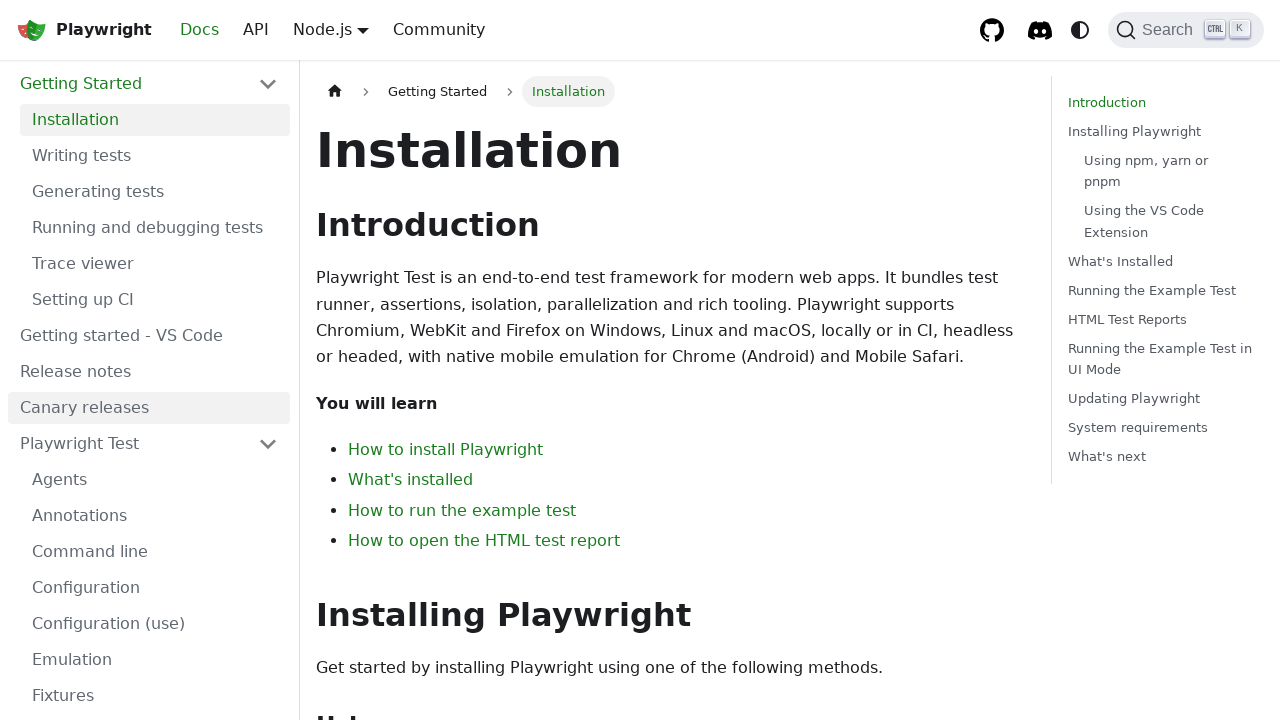

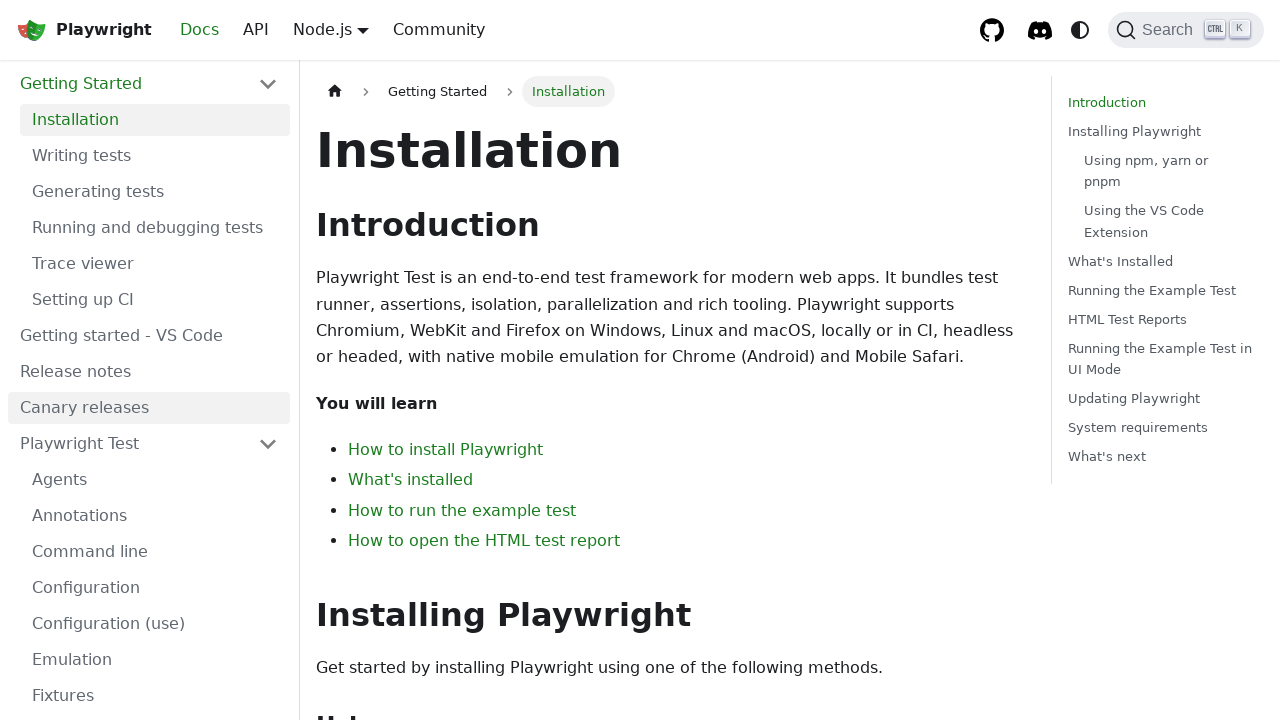